Tests dynamic loading by clicking Start and waiting for loading bar to disappear before verifying text

Starting URL: http://the-internet.herokuapp.com/dynamic_loading/2

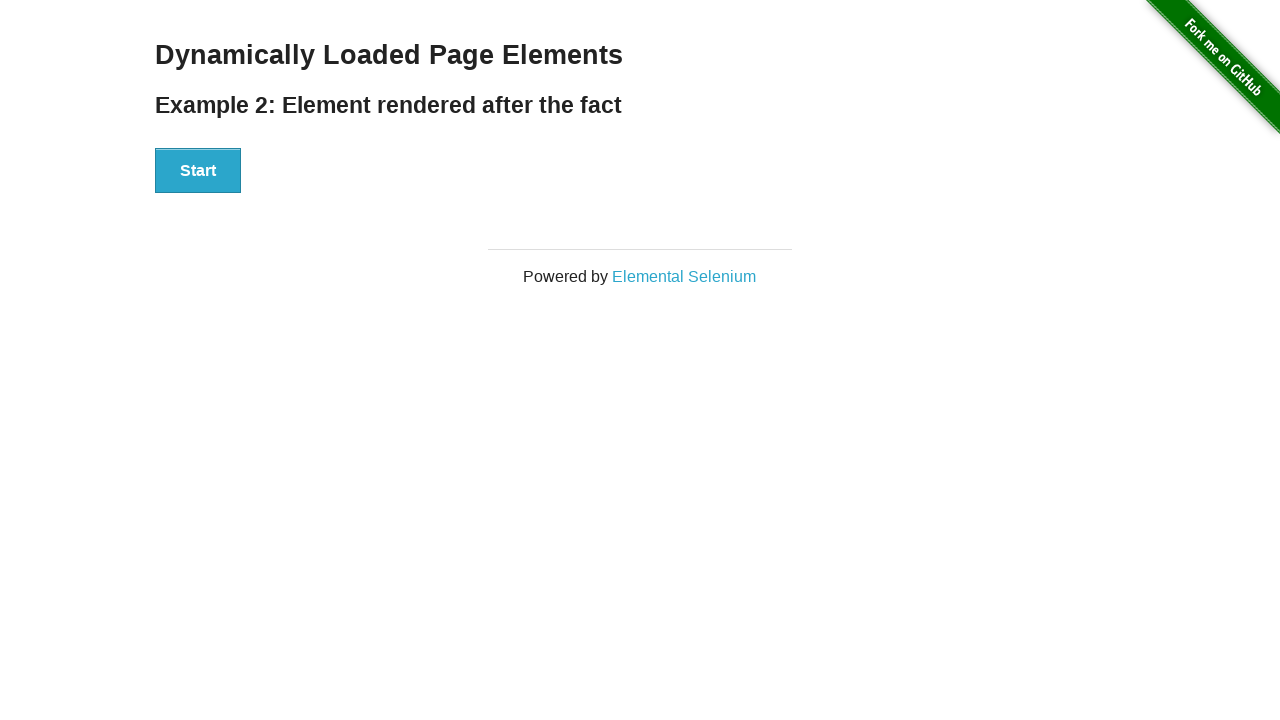

Clicked Start button to initiate dynamic loading at (198, 171) on xpath=//button[text()='Start']
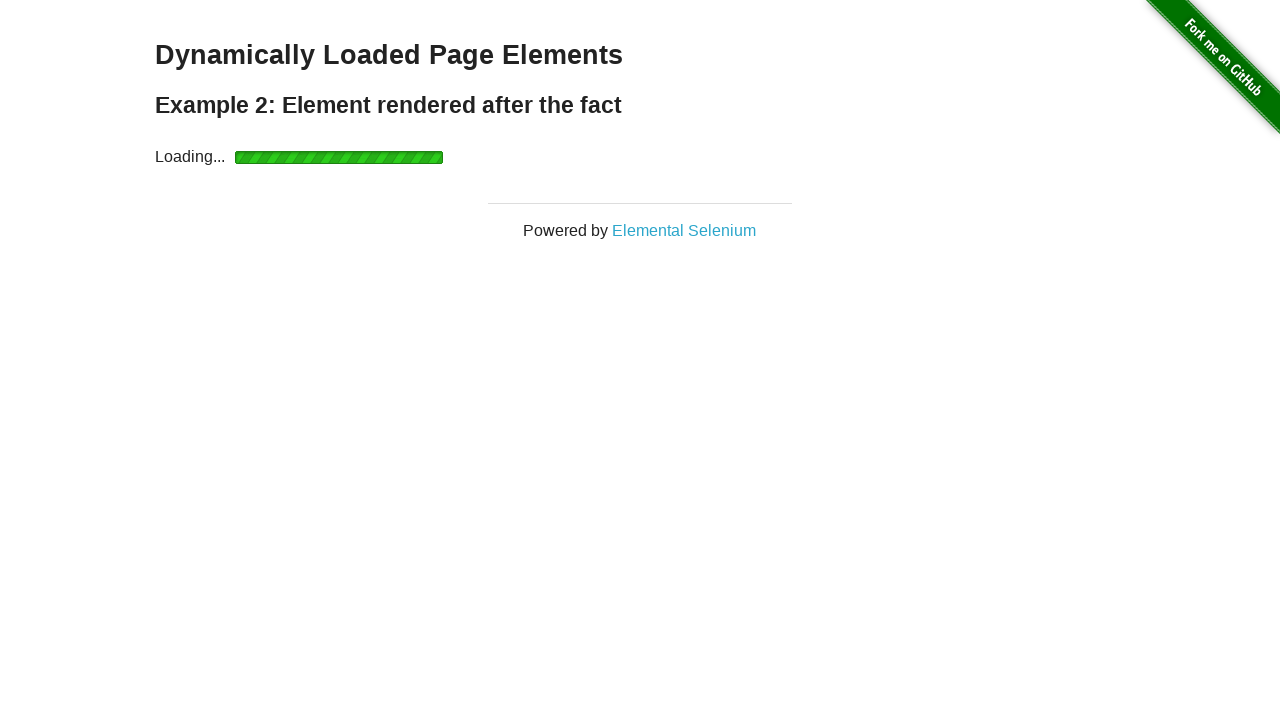

Loading bar disappeared - wait complete
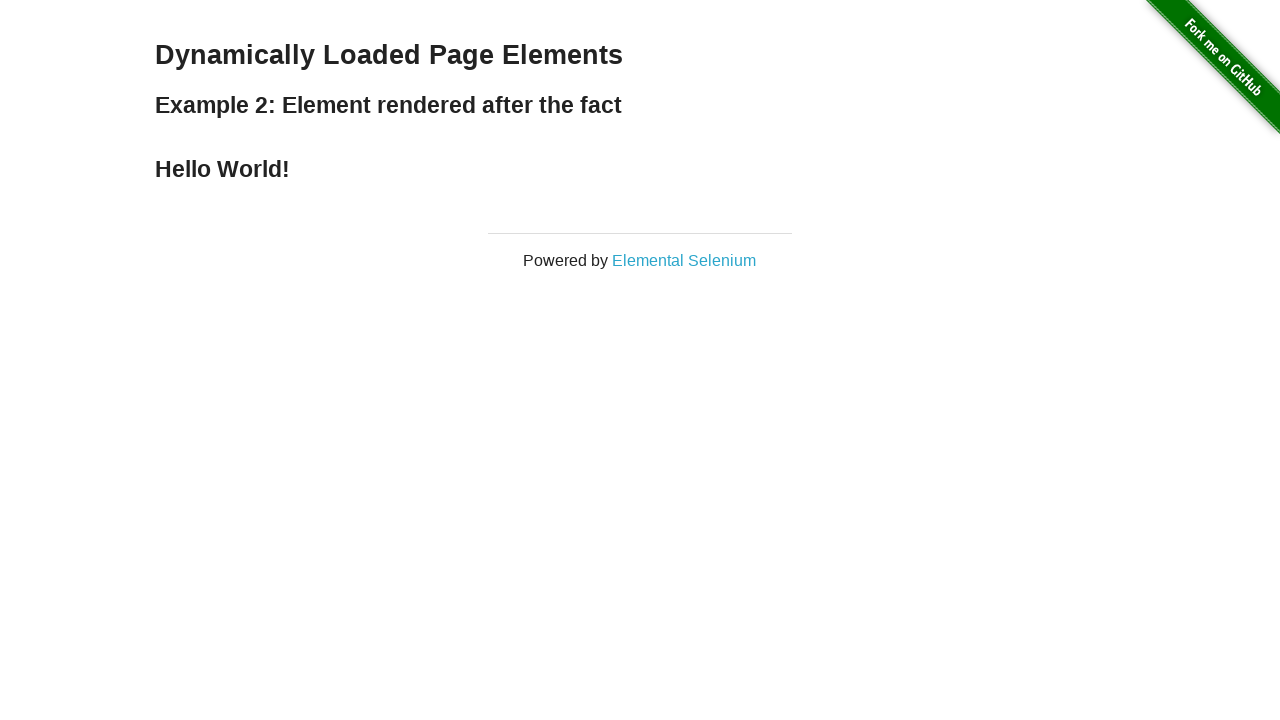

Verified 'Hello World!' text is now visible
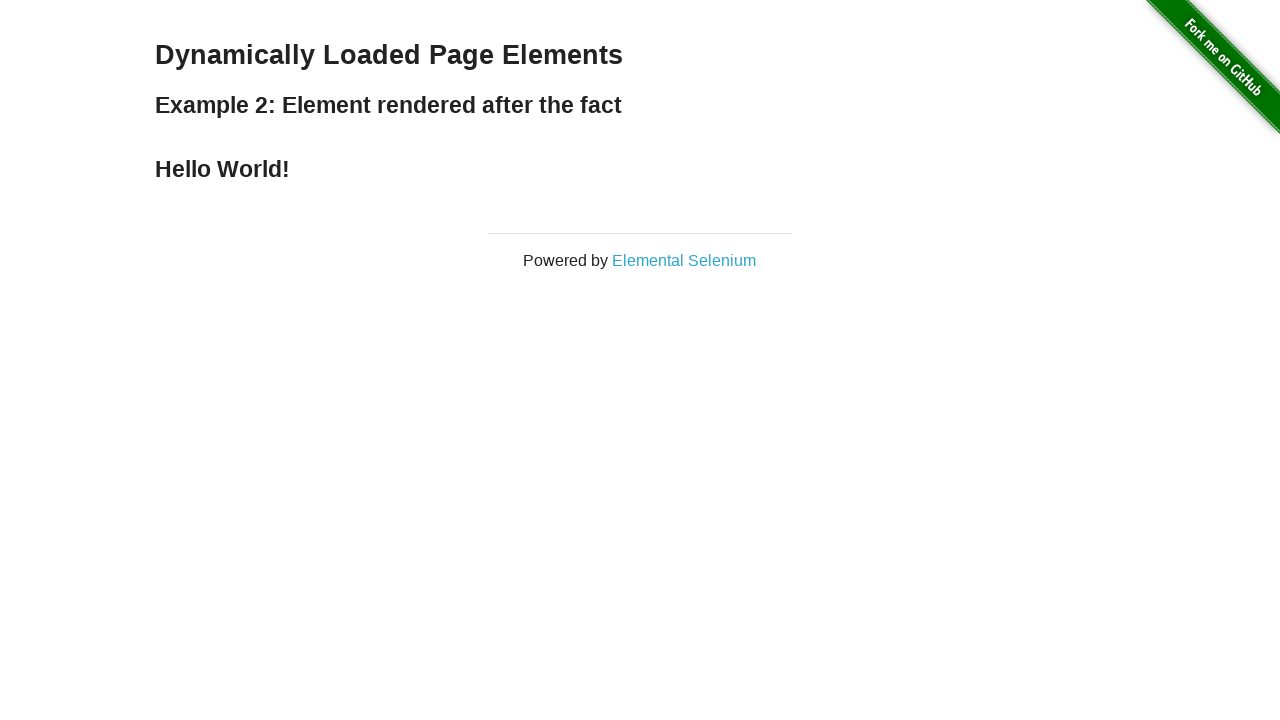

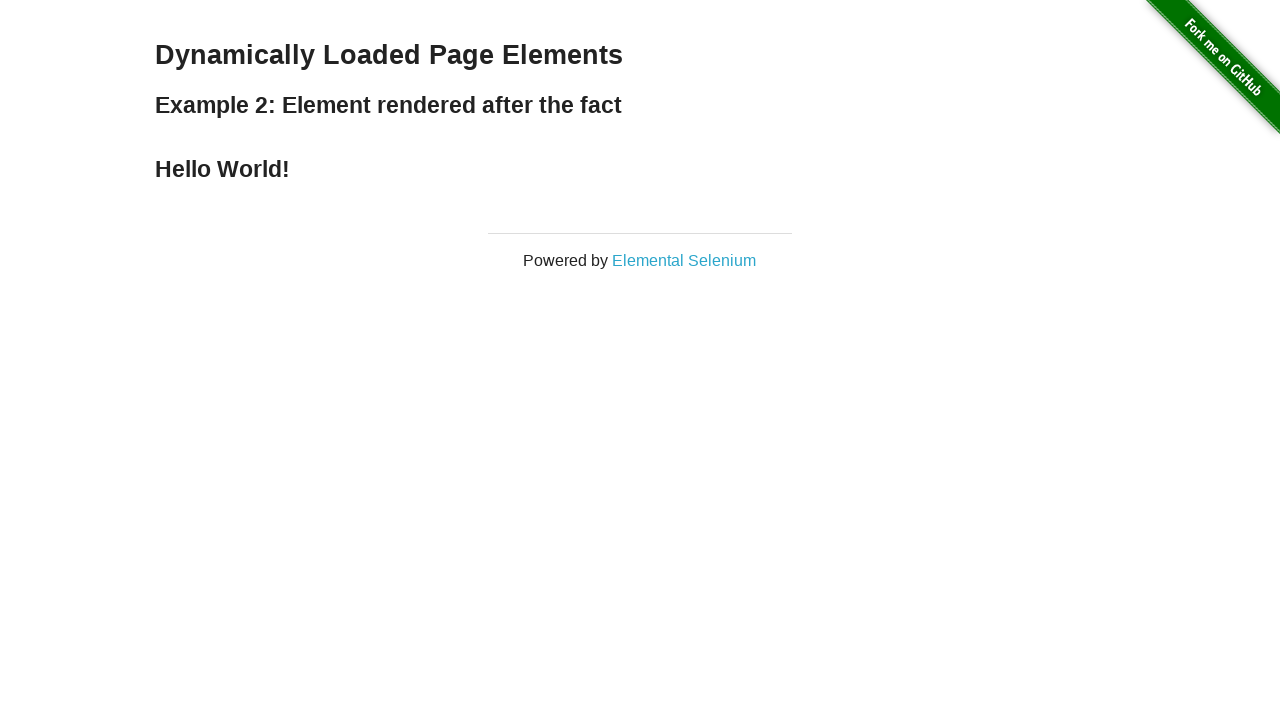